Tests handling of window operations by clicking a link to open a new window, switching to it, closing it, and verifying proper exception handling when attempting to interact with a closed window.

Starting URL: https://the-internet.herokuapp.com/windows

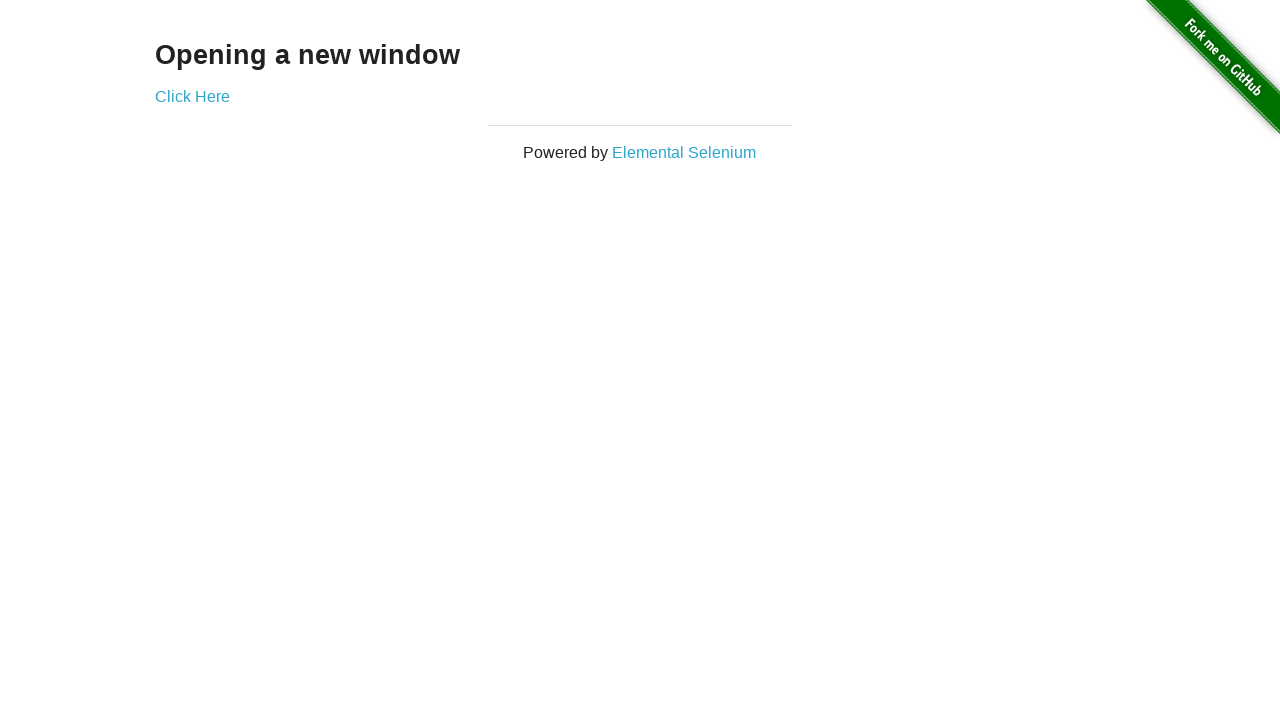

Clicked 'Click Here' link to open a new window at (192, 96) on text=Click Here
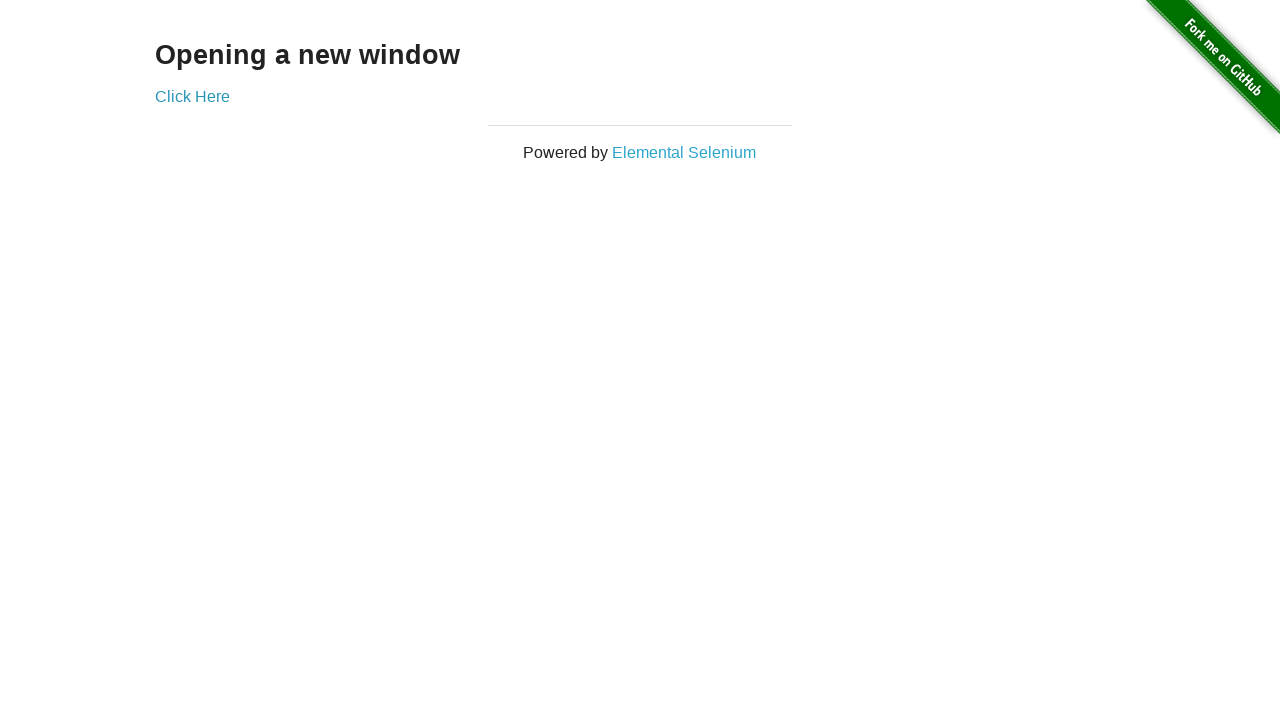

Captured new window page object
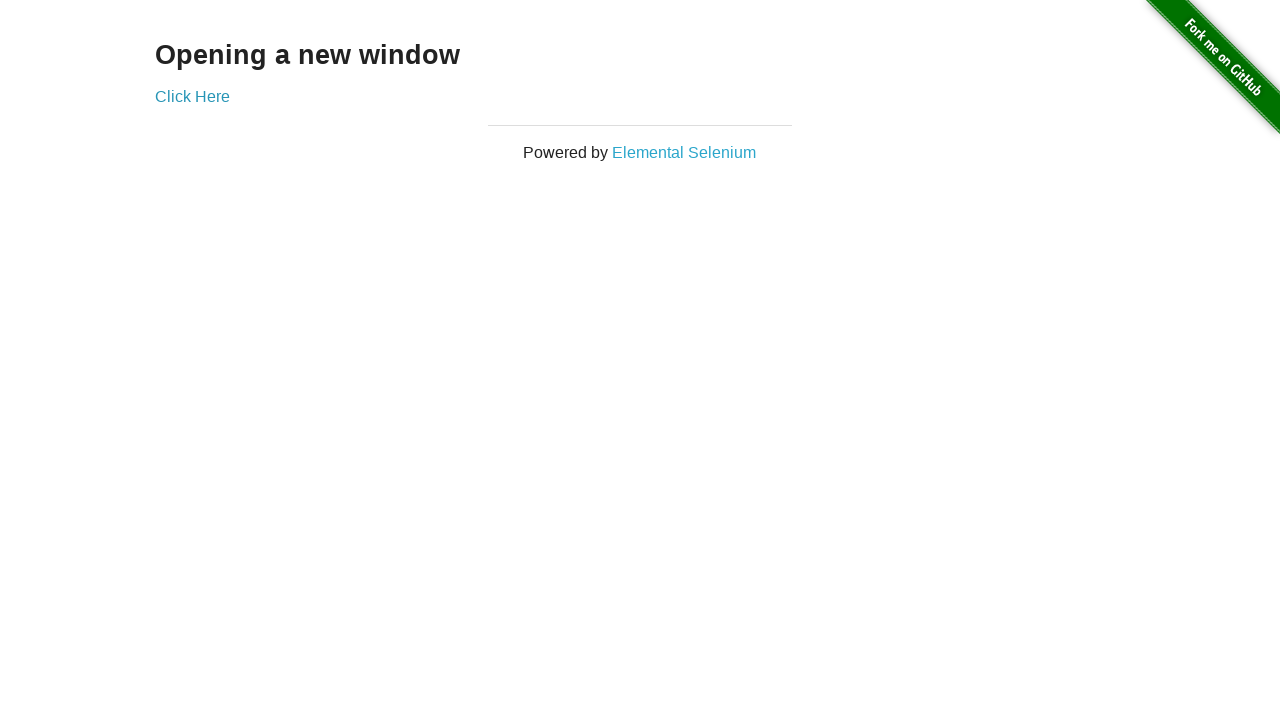

Waited for new window to fully load
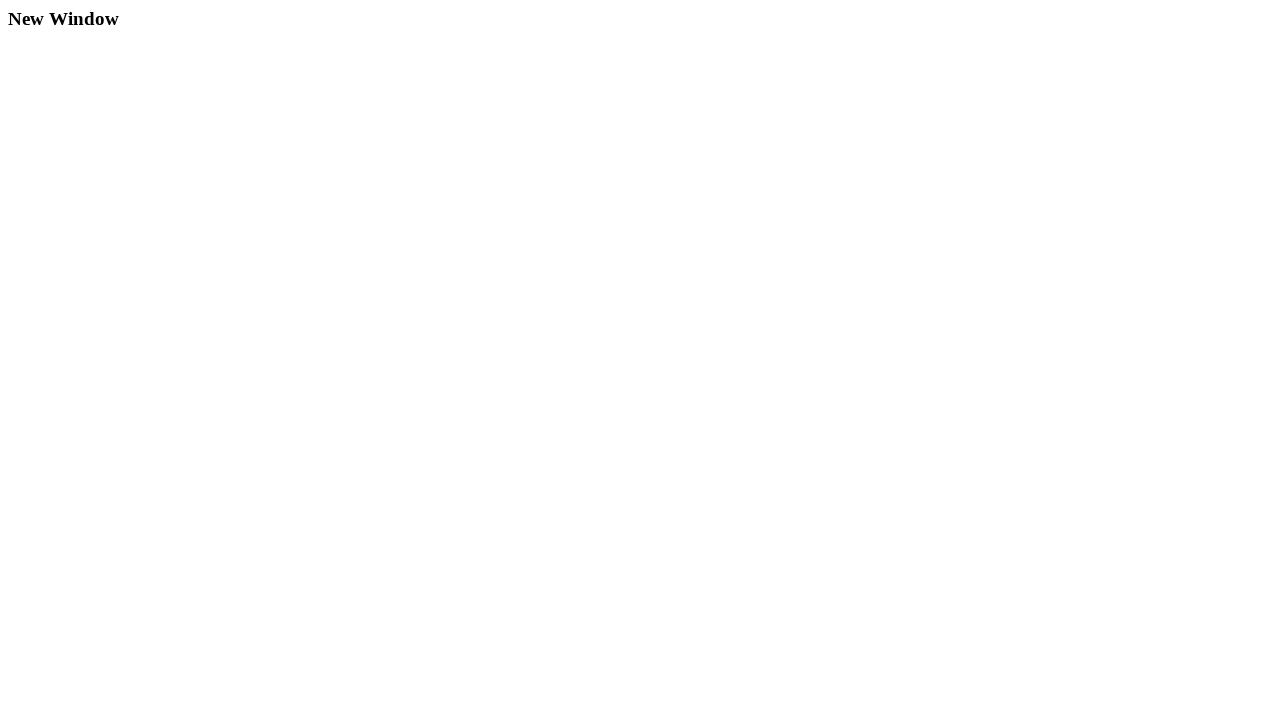

Closed the new window
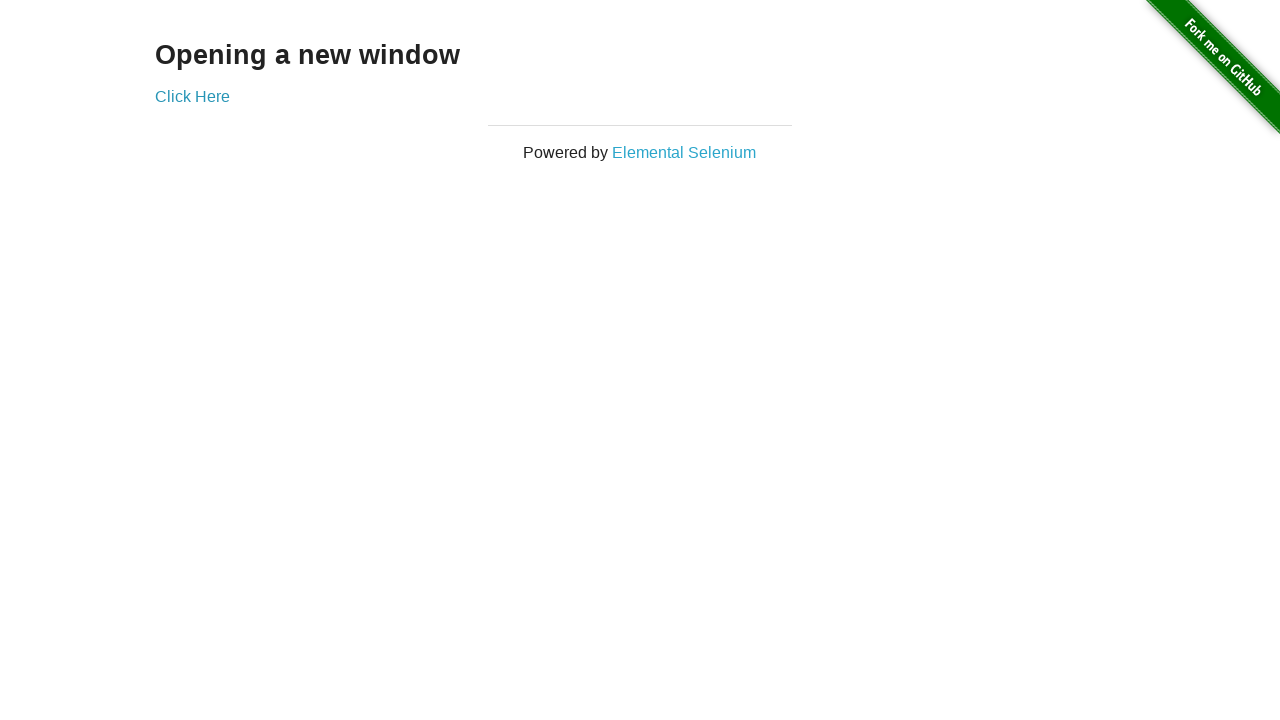

Verified that new window is properly closed
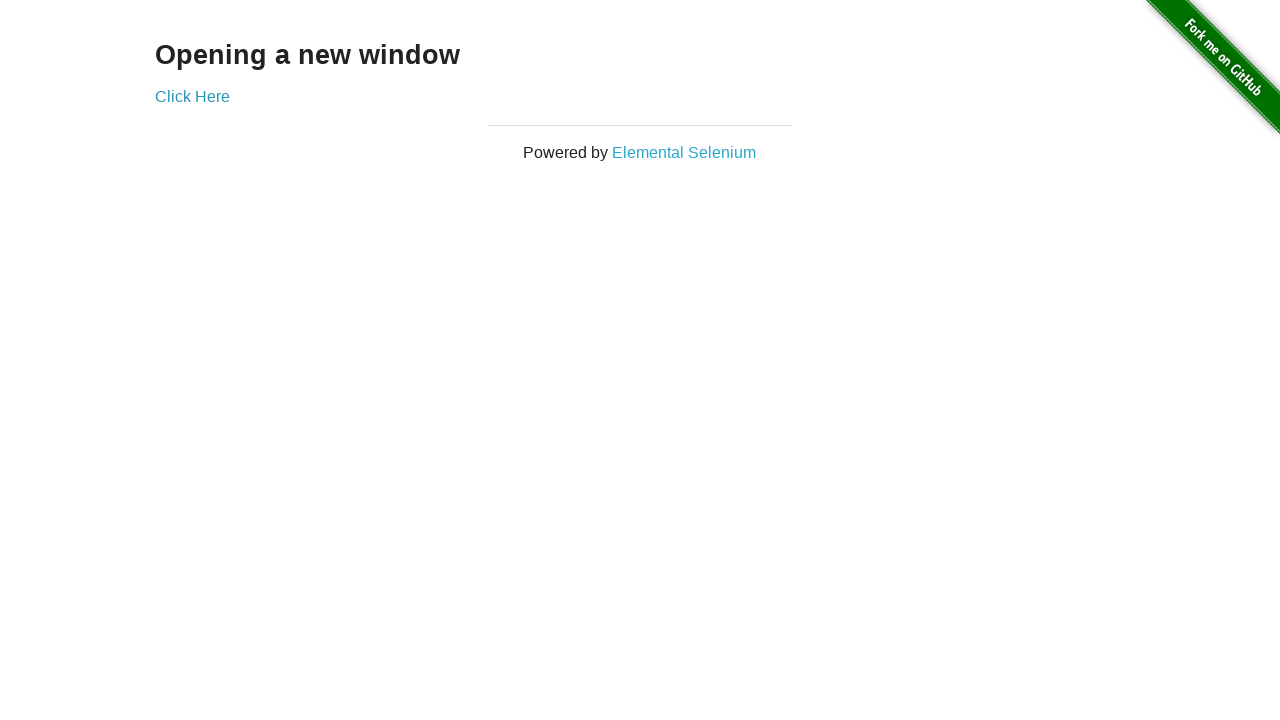

Verified main page is still accessible and example section is present
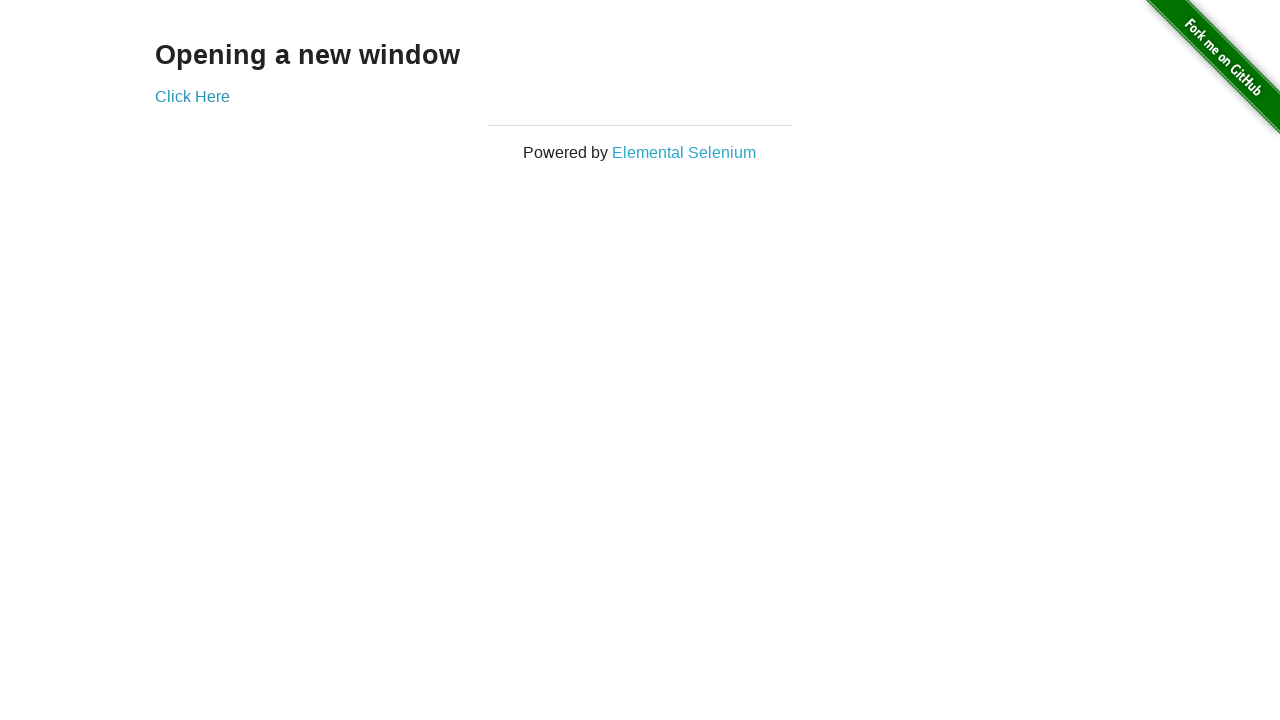

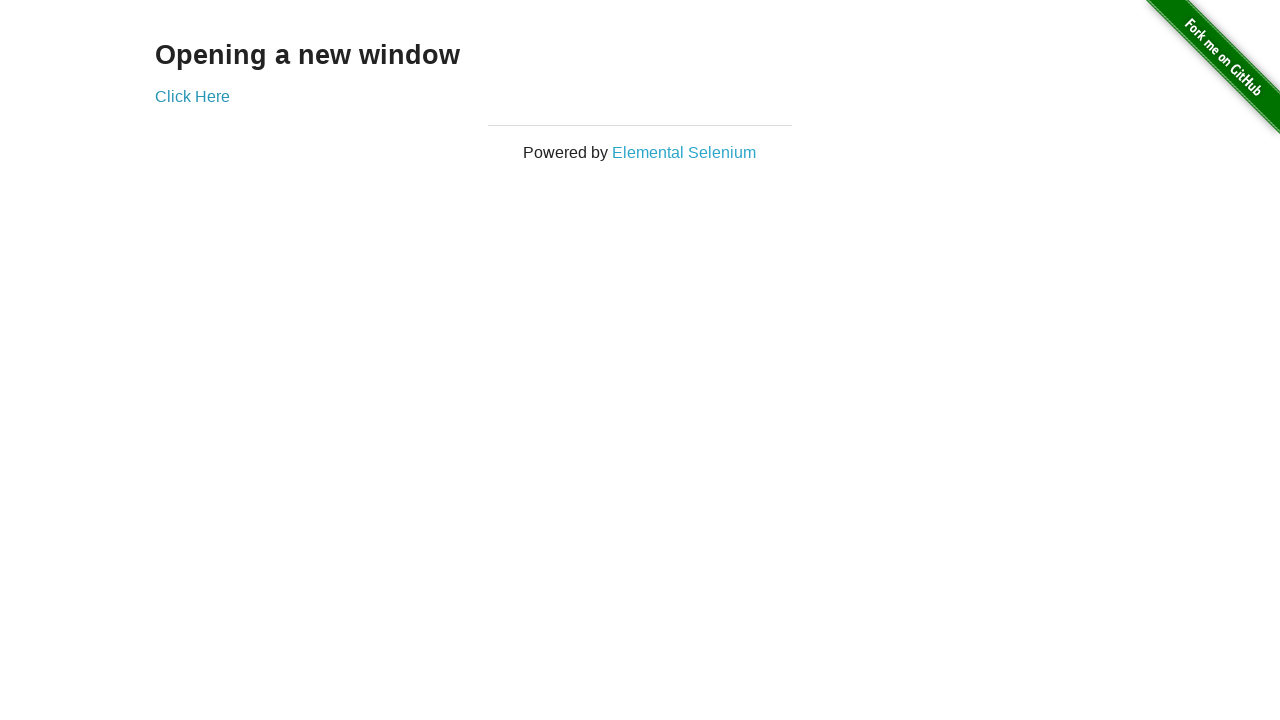